Tests right-click context menu by opening it, hovering over a menu item, clicking it, and handling the alert

Starting URL: http://swisnl.github.io/jQuery-contextMenu/demo.html

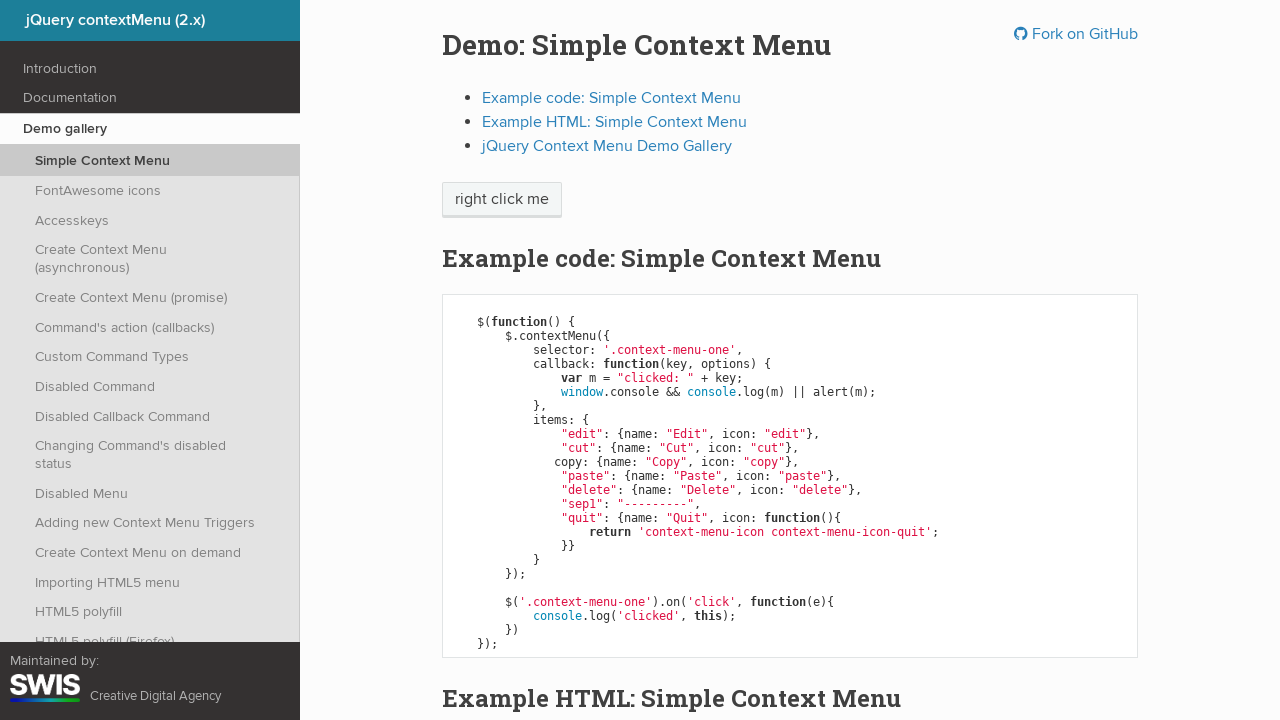

Right-clicked on 'right click me' element to open context menu at (502, 200) on xpath=//span[text()='right click me']
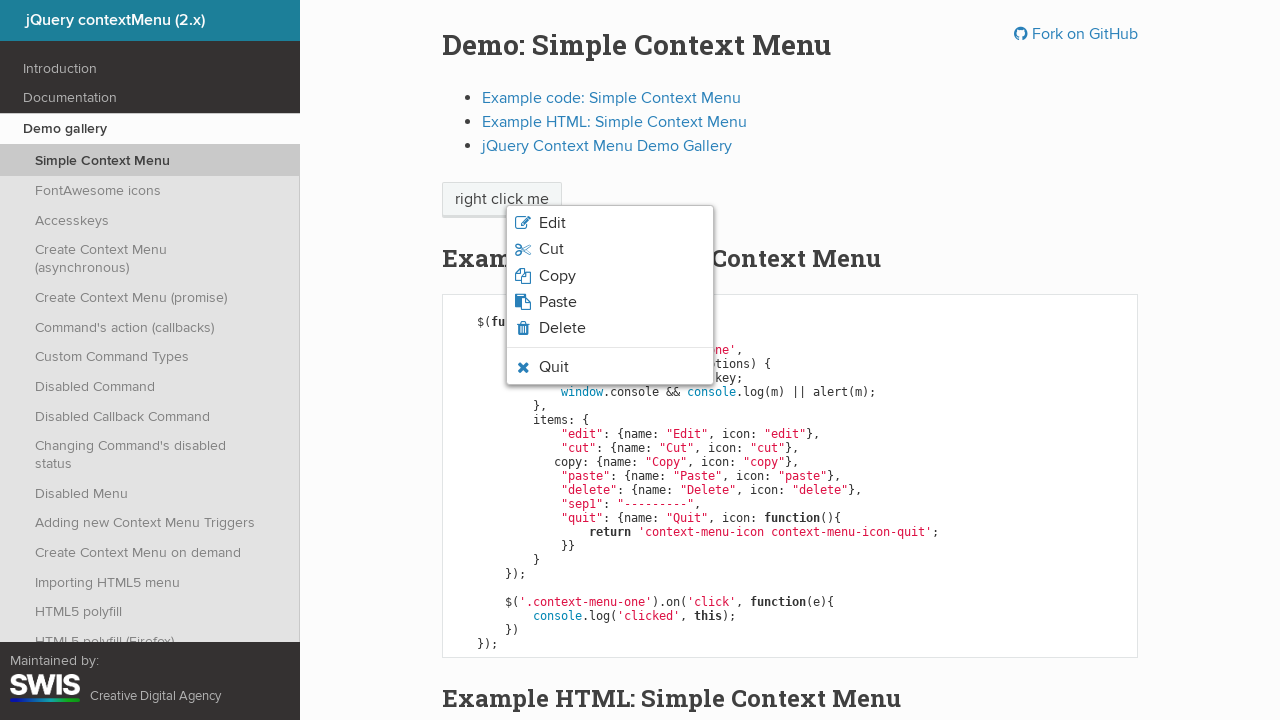

Waited for quit option to appear in context menu
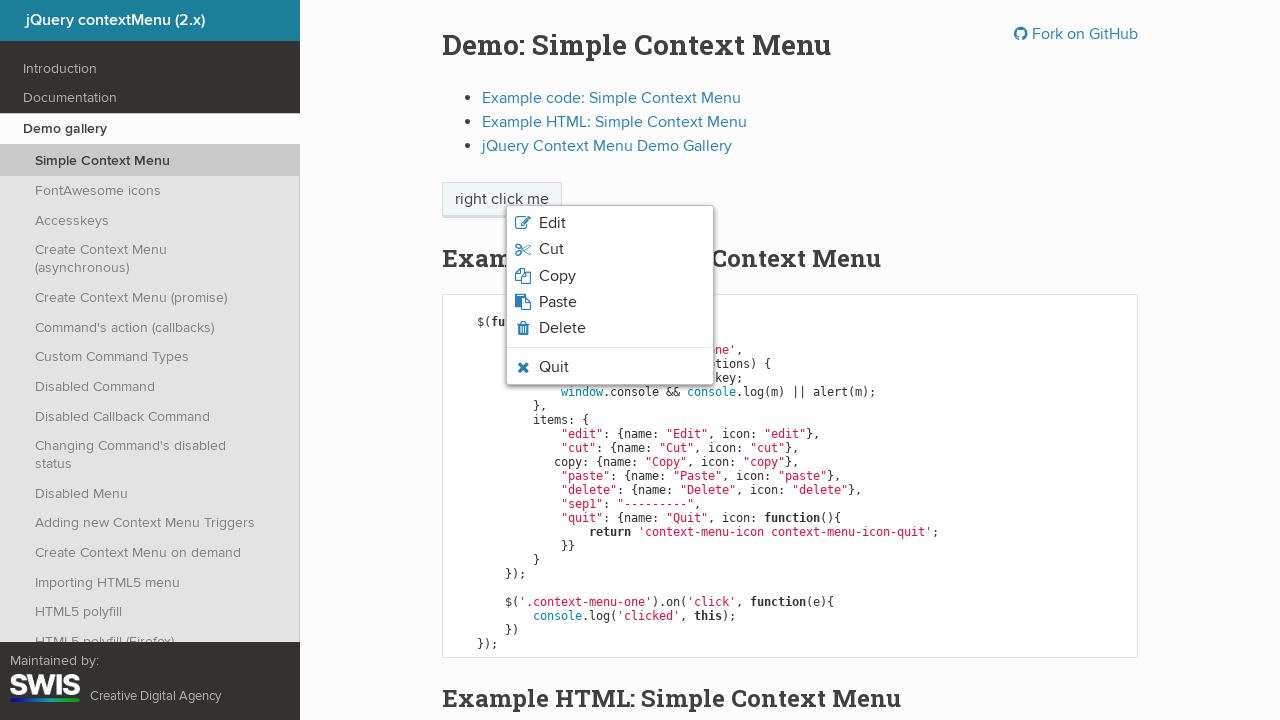

Verified quit option is visible
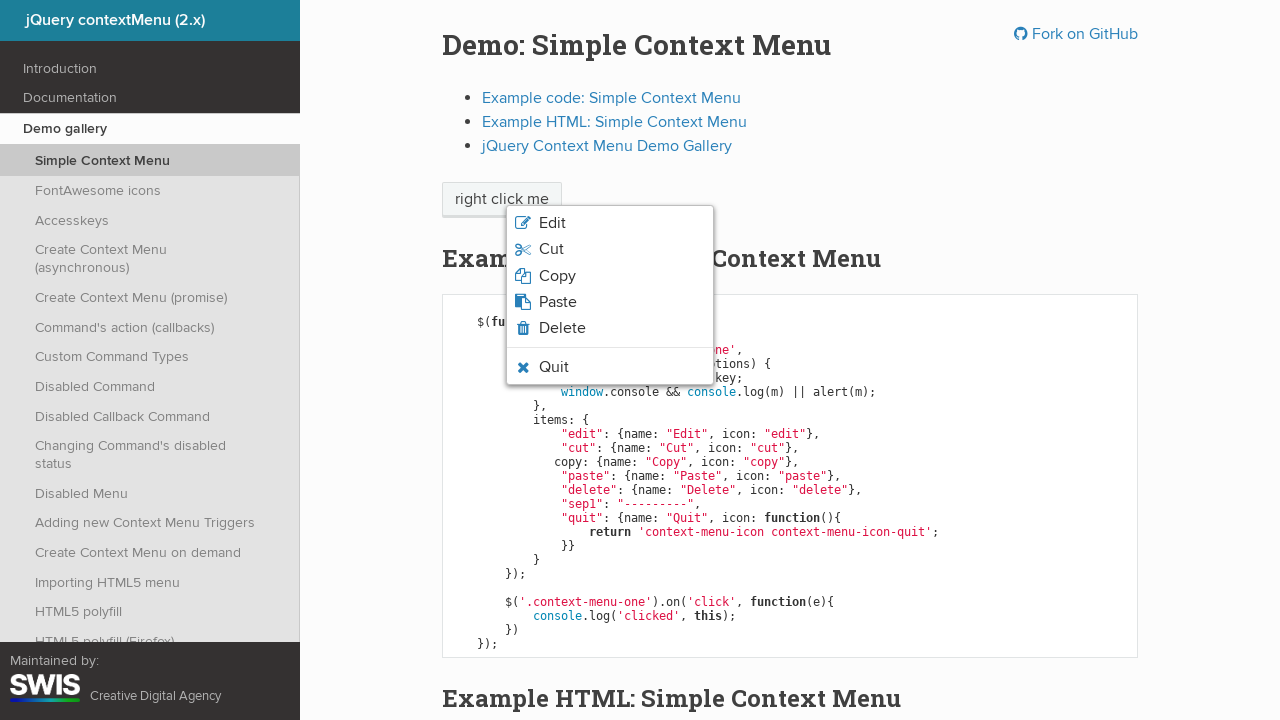

Hovered over quit option in context menu at (610, 367) on li.context-menu-icon-quit
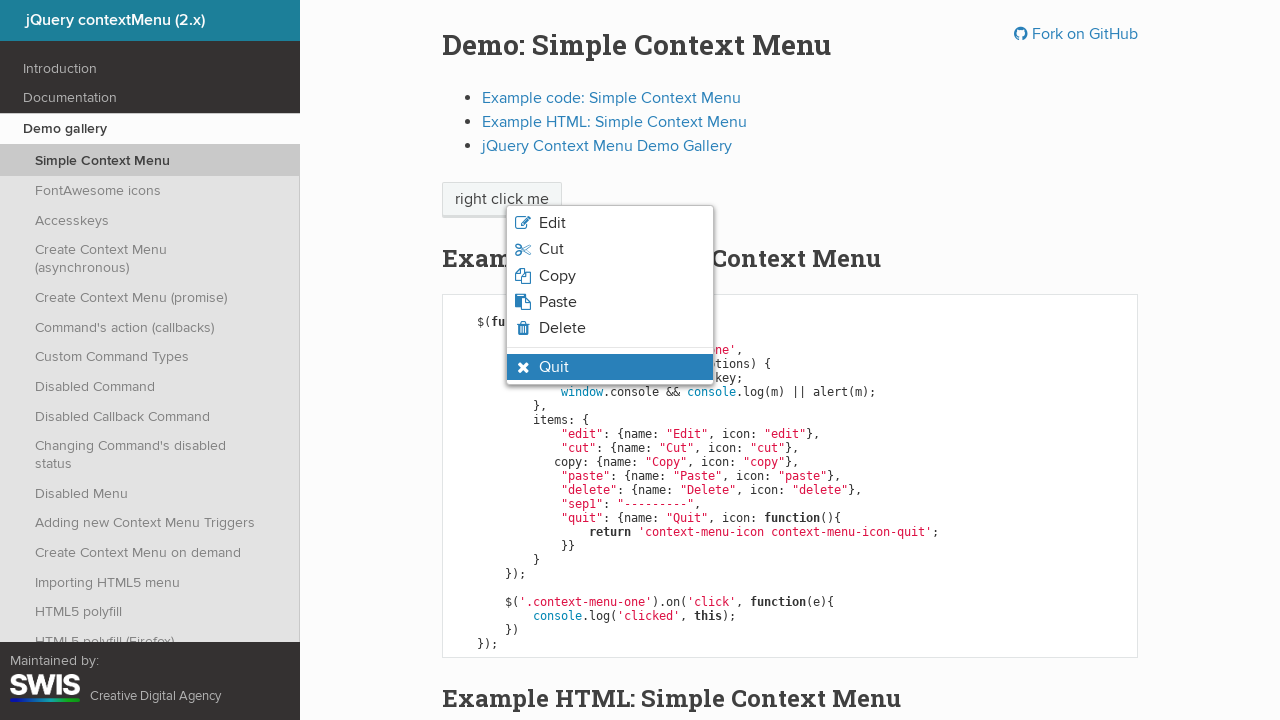

Verified hover state is applied to quit option
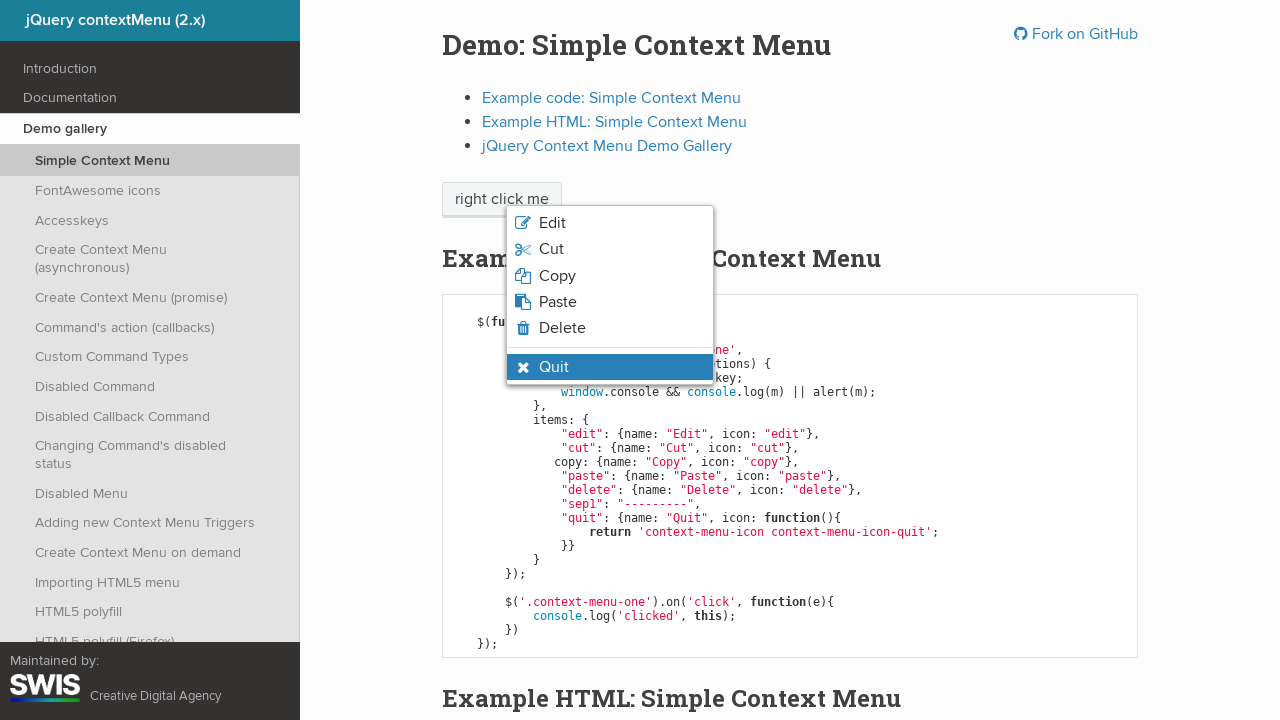

Clicked quit option in context menu at (610, 367) on li.context-menu-icon-quit
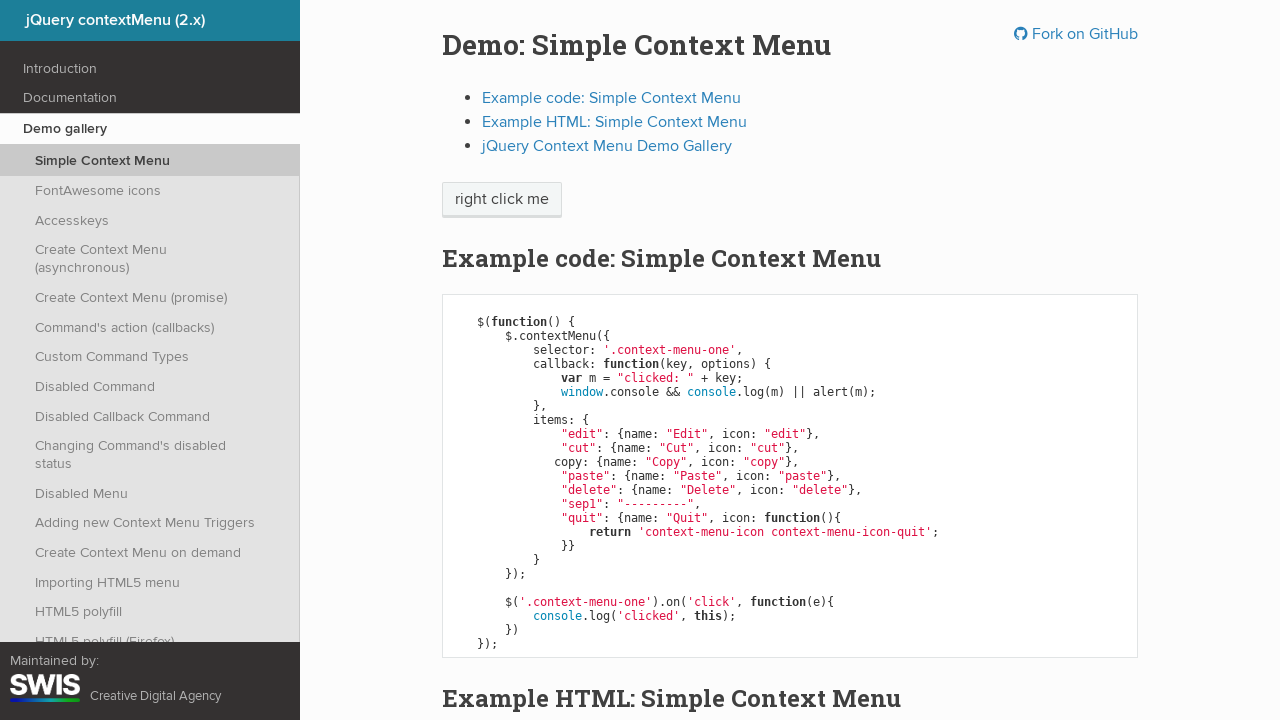

Set up dialog handler to accept alert
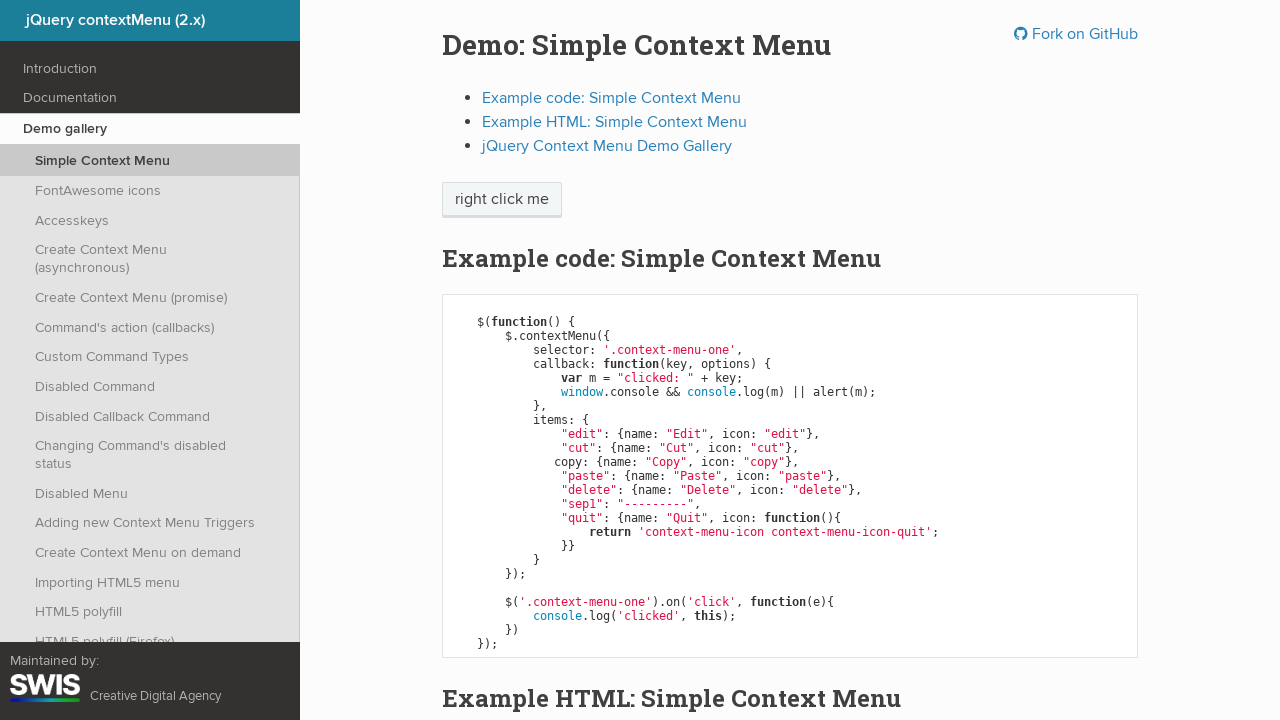

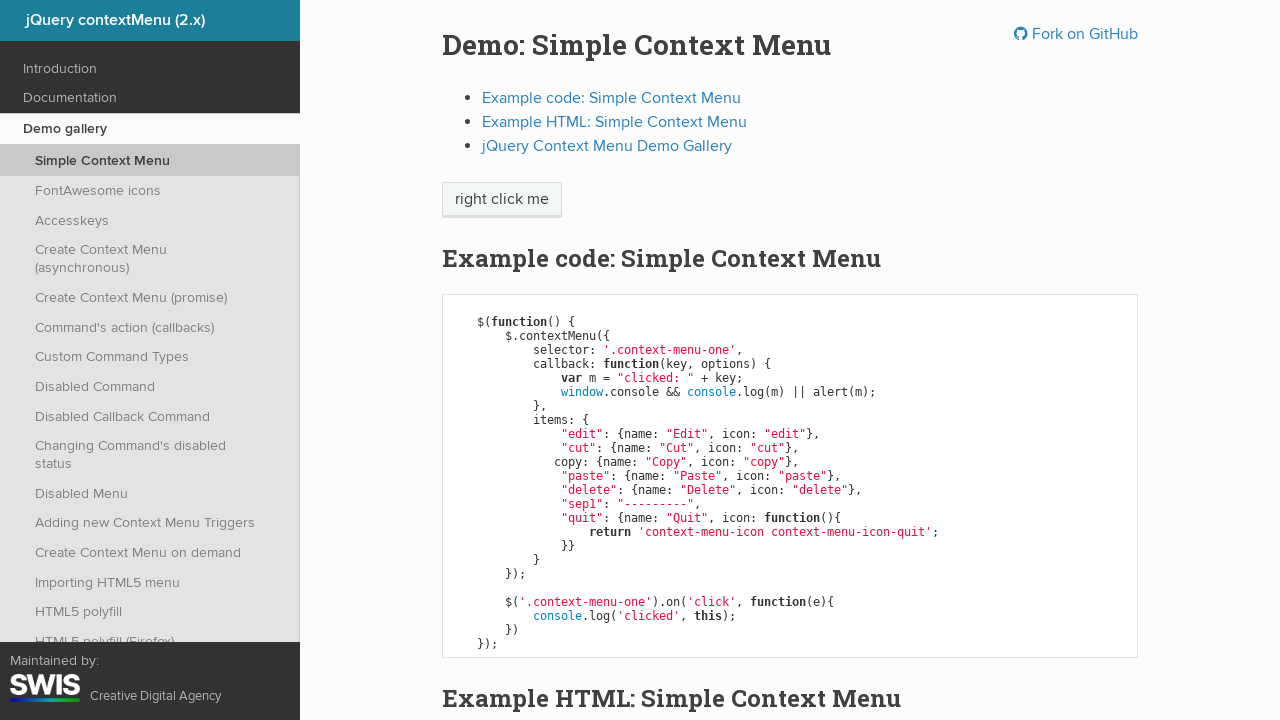